Tests filtering to display only completed items by clicking the Completed link.

Starting URL: https://demo.playwright.dev/todomvc

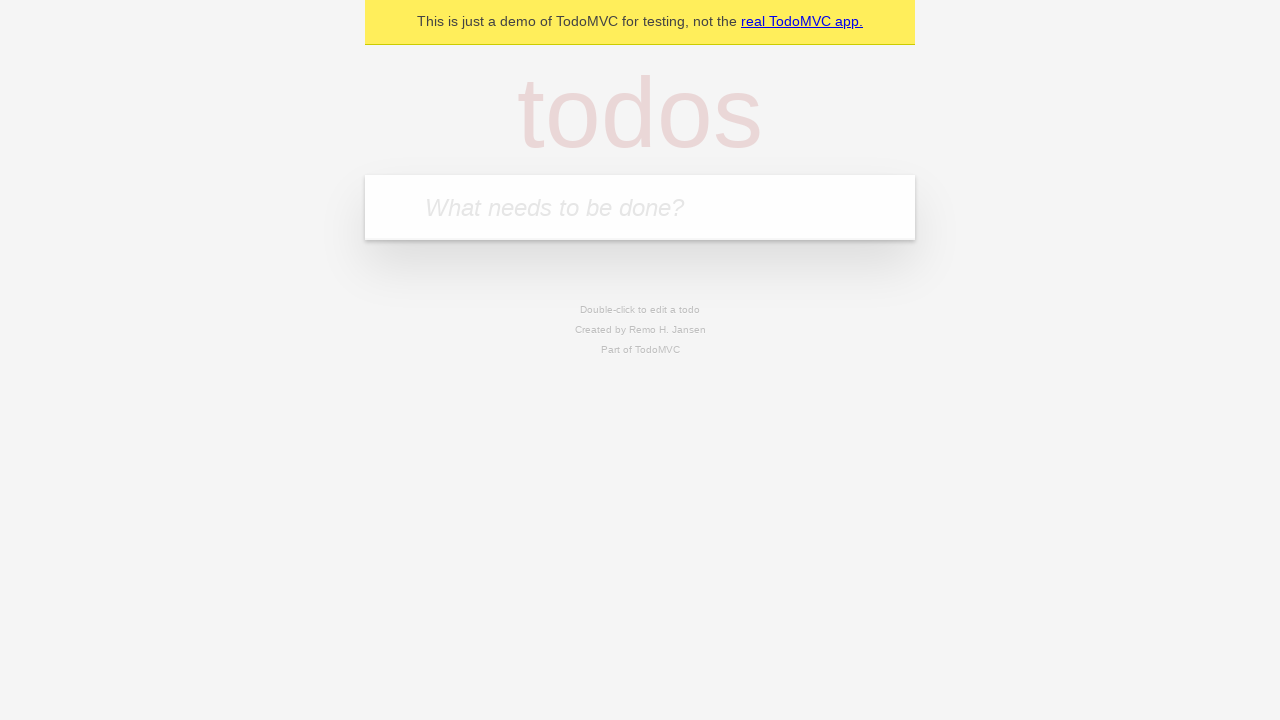

Filled todo input with 'buy some cheese' on internal:attr=[placeholder="What needs to be done?"i]
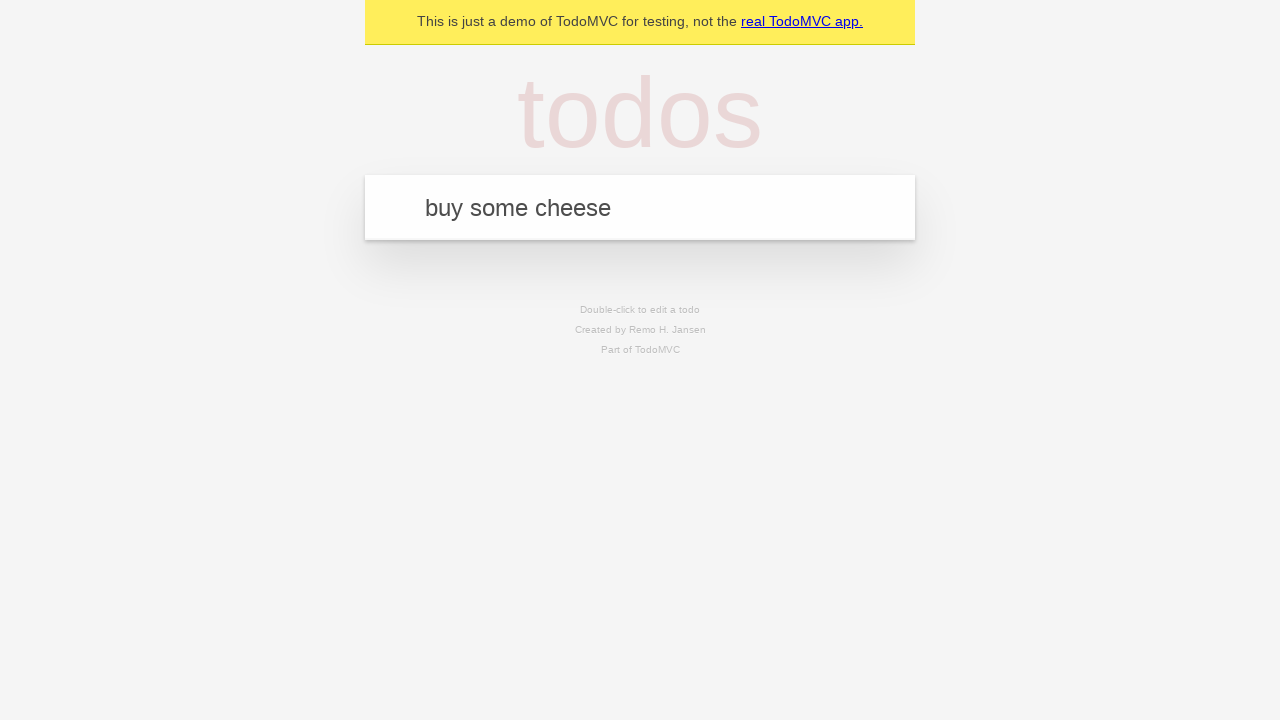

Pressed Enter to create first todo item on internal:attr=[placeholder="What needs to be done?"i]
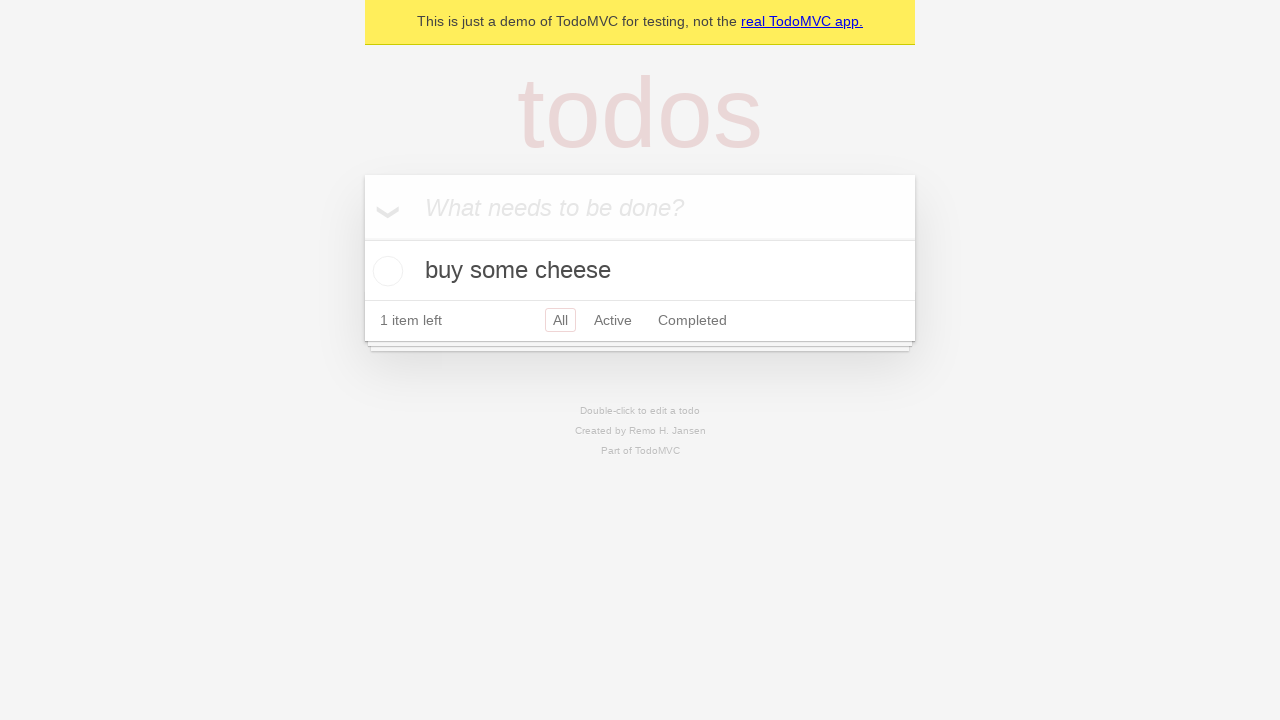

Filled todo input with 'feed the cat' on internal:attr=[placeholder="What needs to be done?"i]
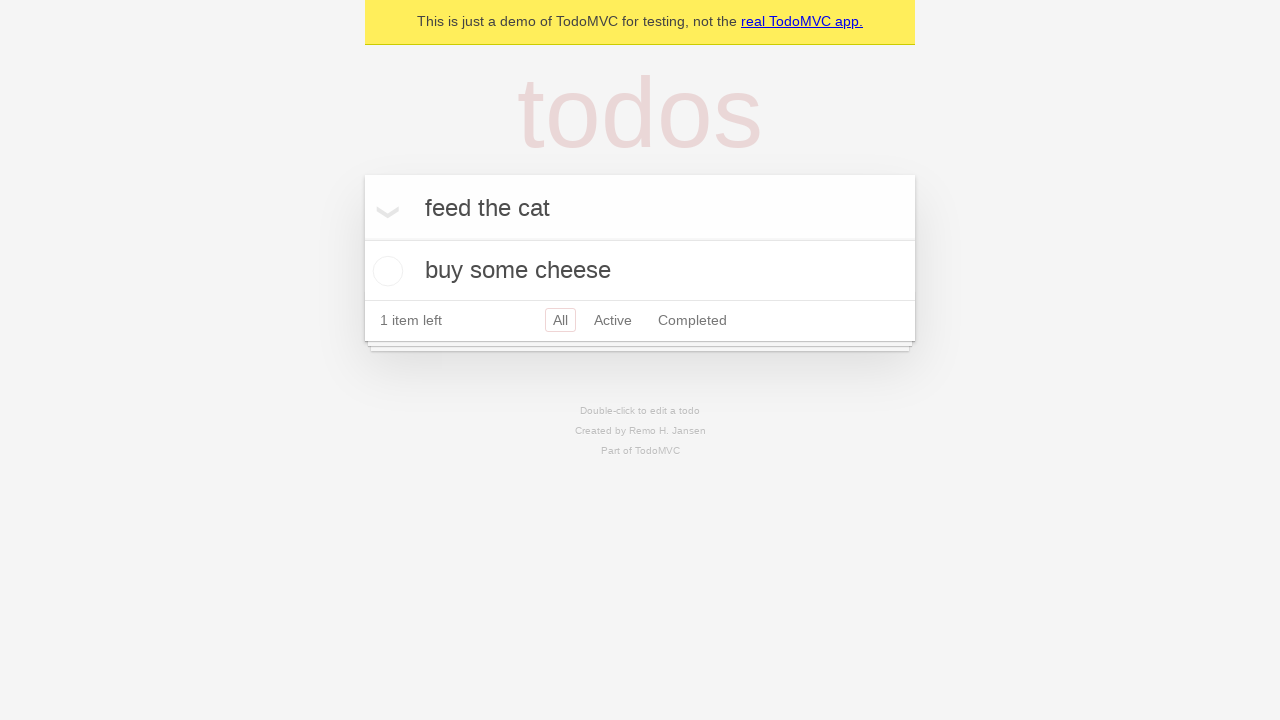

Pressed Enter to create second todo item on internal:attr=[placeholder="What needs to be done?"i]
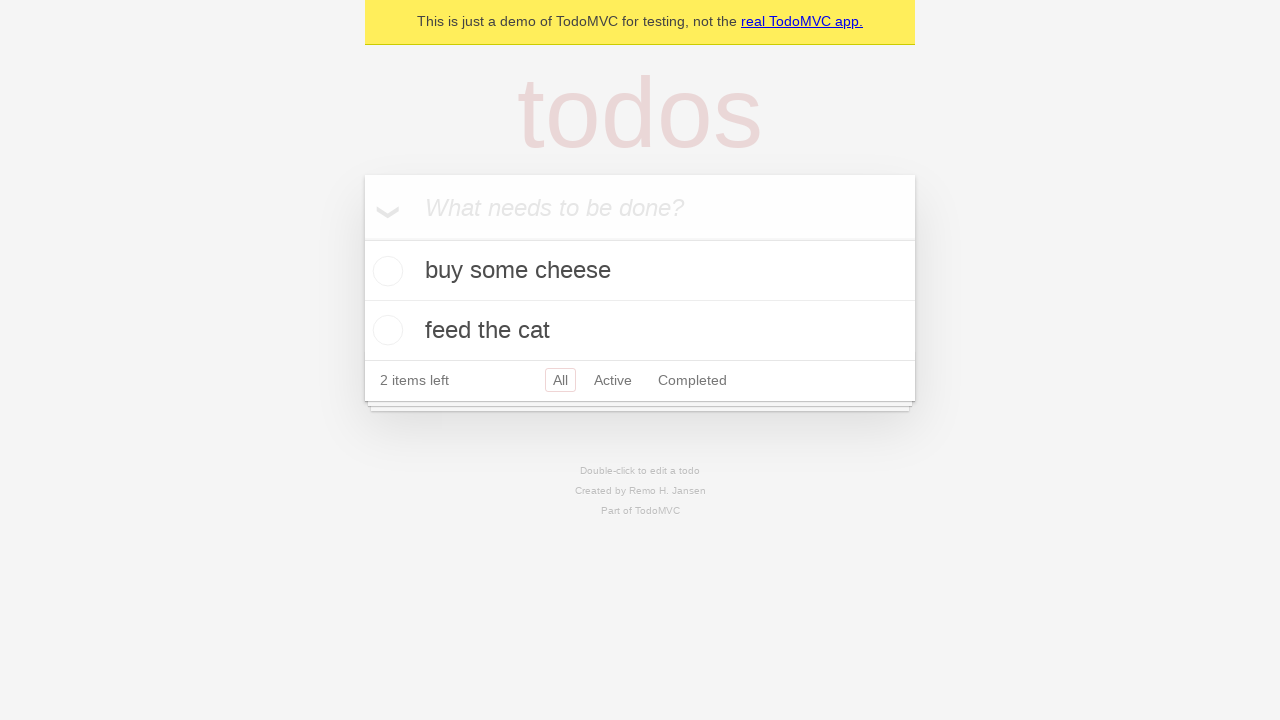

Filled todo input with 'book a doctors appointment' on internal:attr=[placeholder="What needs to be done?"i]
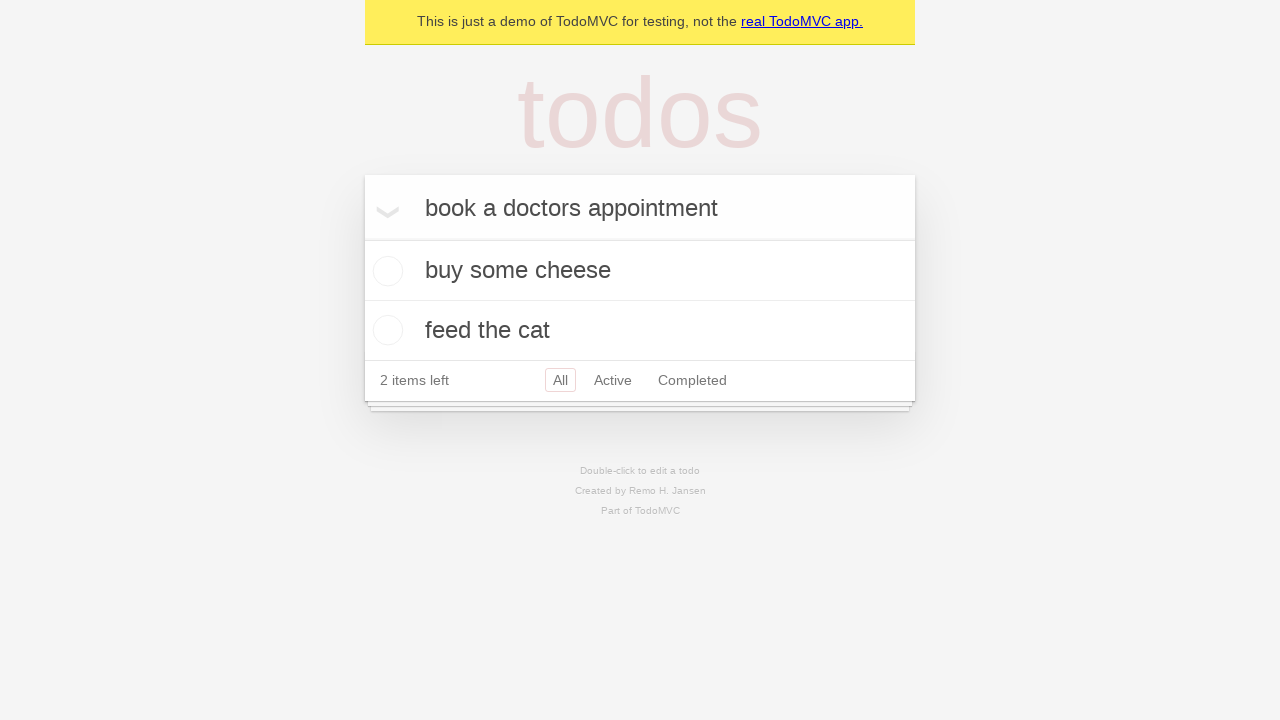

Pressed Enter to create third todo item on internal:attr=[placeholder="What needs to be done?"i]
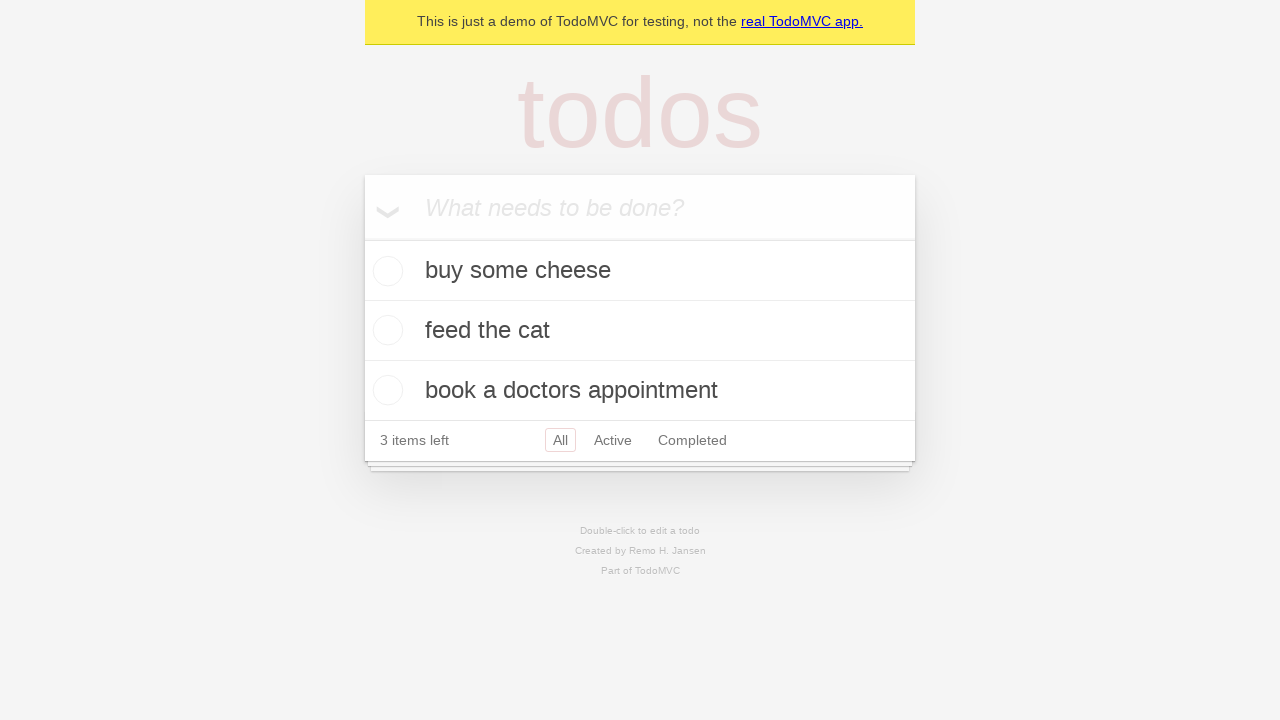

Checked the checkbox for second todo item 'feed the cat' at (385, 330) on internal:testid=[data-testid="todo-item"s] >> nth=1 >> internal:role=checkbox
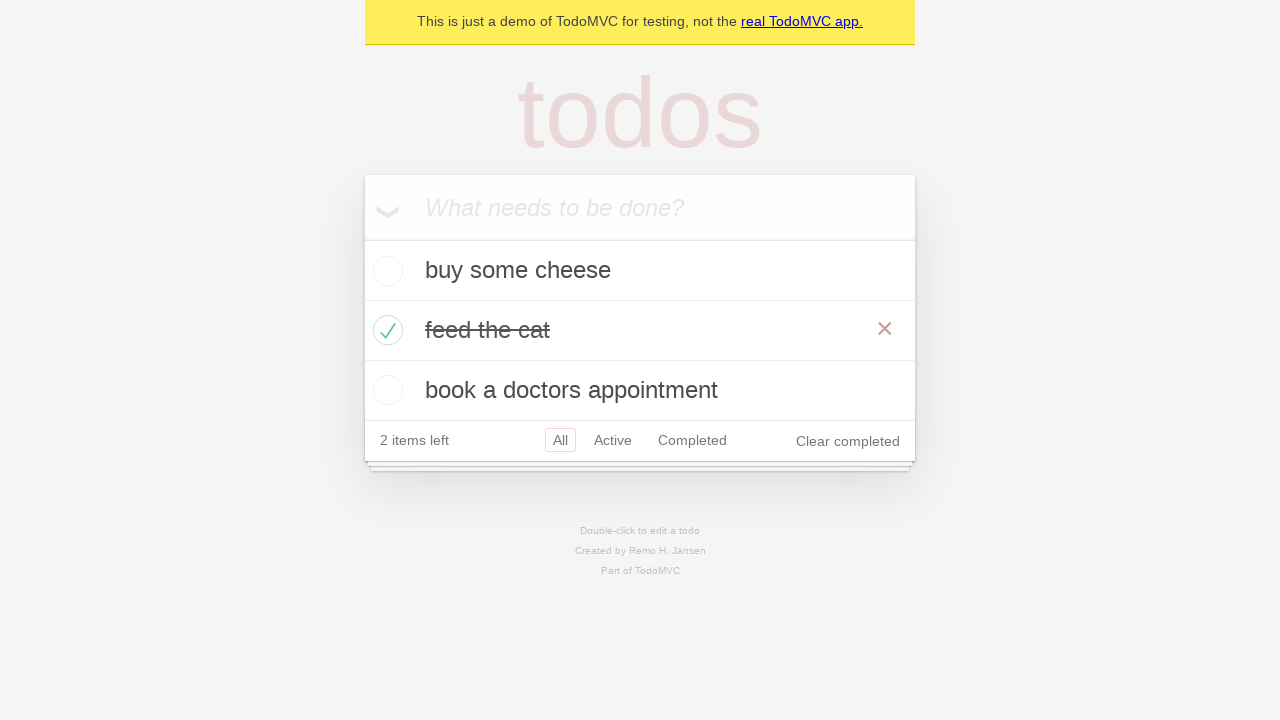

Clicked 'Completed' link to filter and display only completed items at (692, 440) on internal:role=link[name="Completed"i]
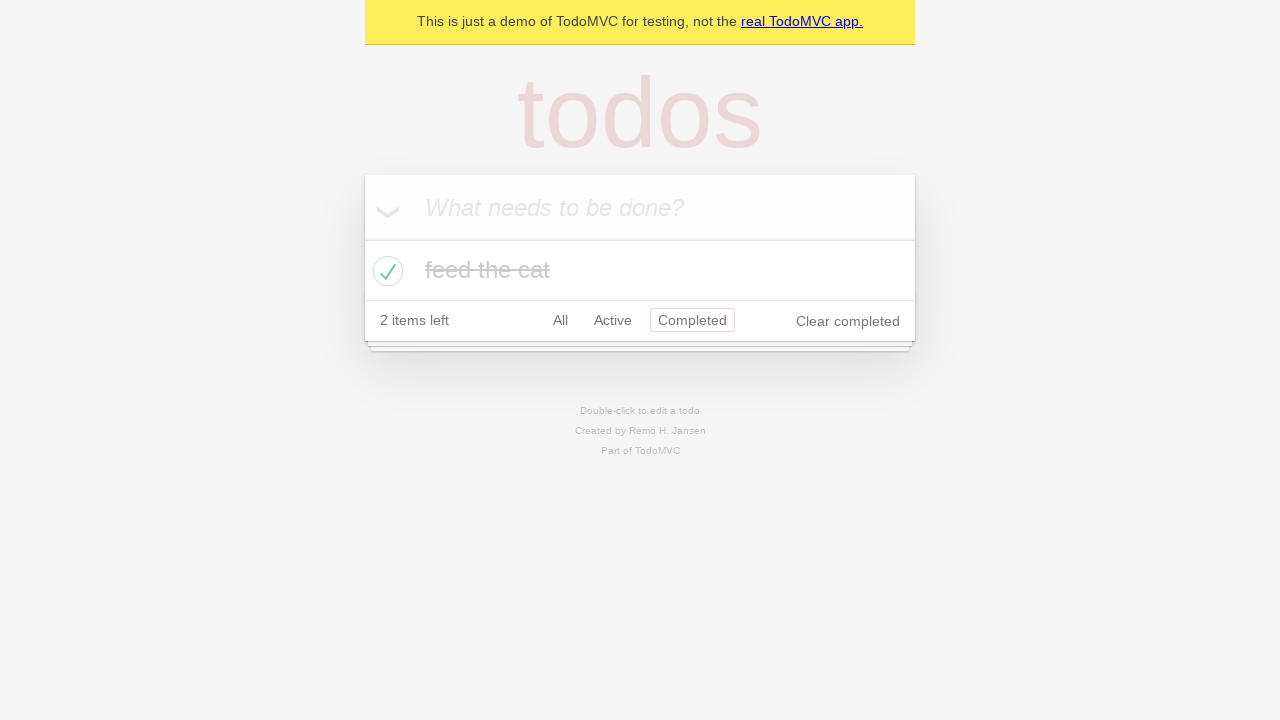

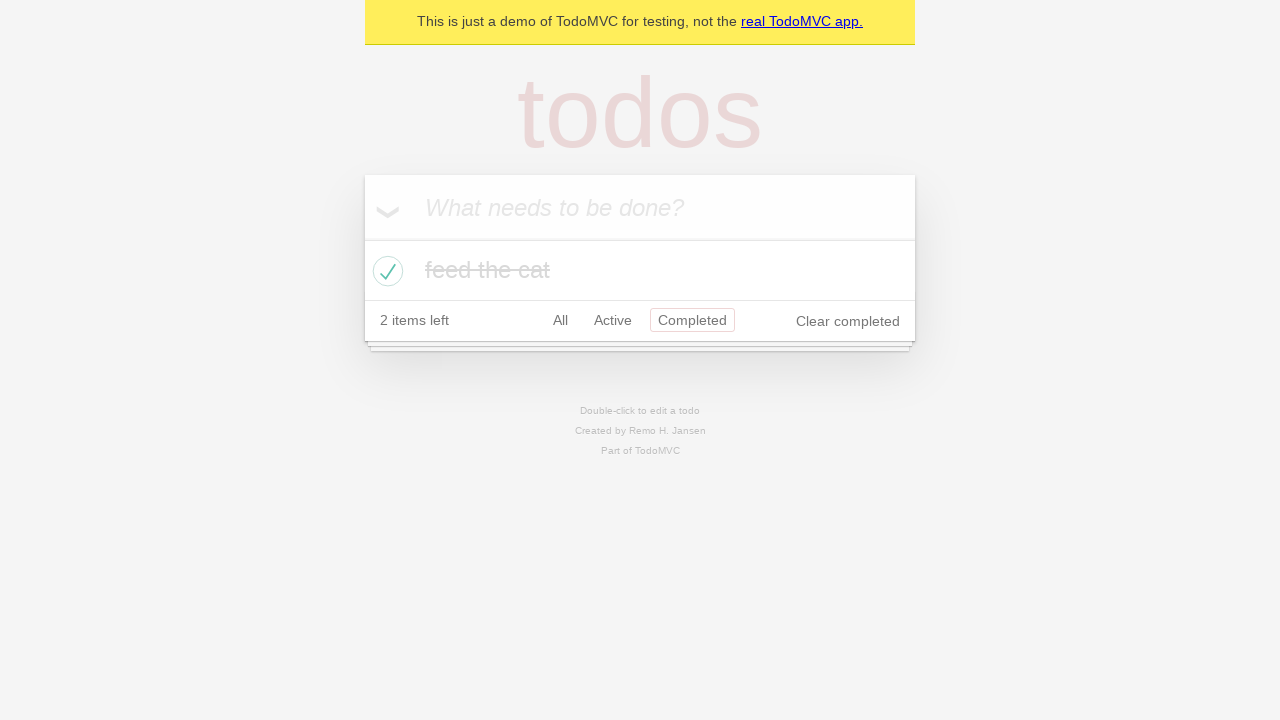